Tests jQuery UI dropdown selection by clicking the dropdown and selecting item "10" from the number menu

Starting URL: http://jqueryui.com/resources/demos/selectmenu/default.html

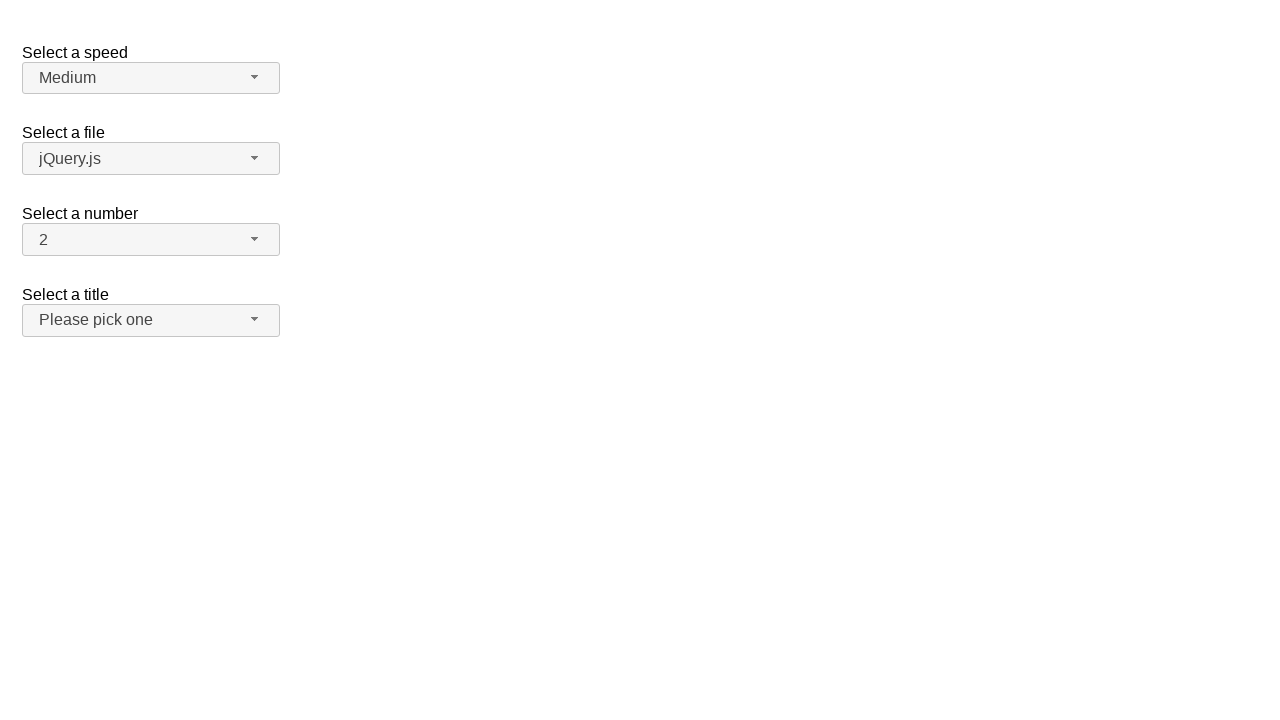

Clicked on number dropdown button at (151, 240) on xpath=//span[@id='number-button']
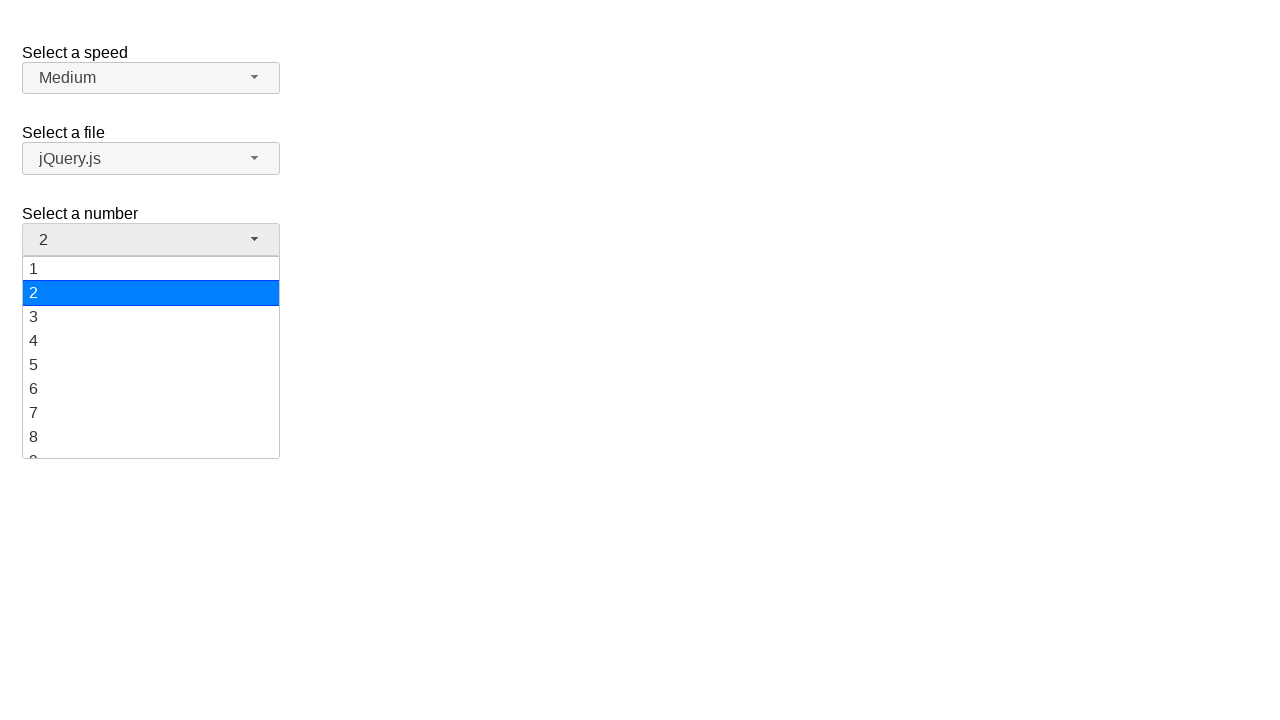

Dropdown menu appeared with number options
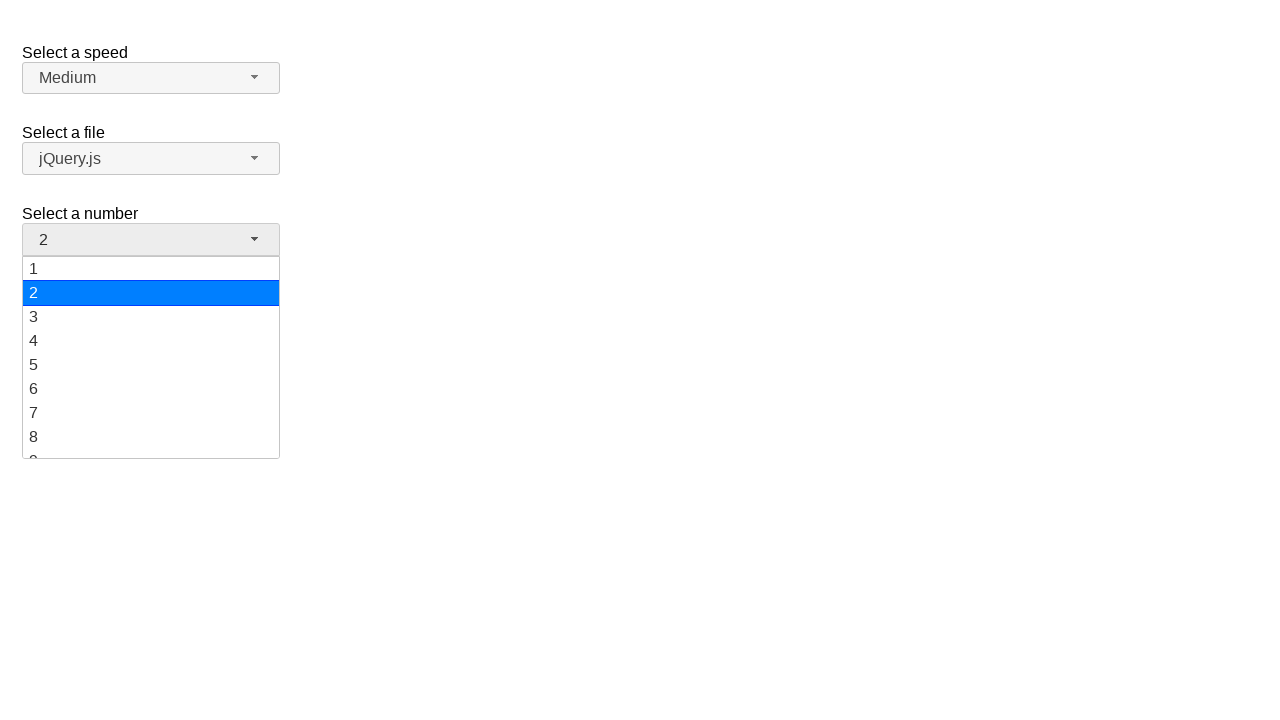

Selected item '10' from the dropdown menu at (151, 357) on xpath=//ul[@id='number-menu']//div >> nth=9
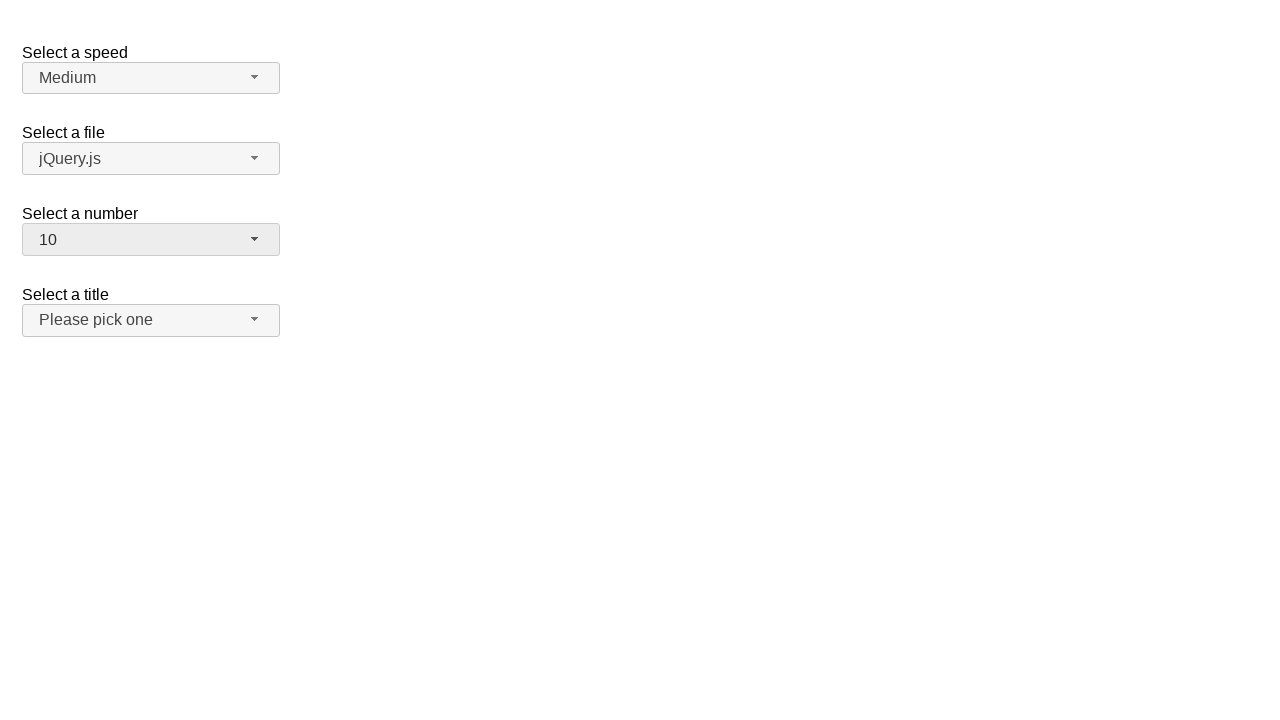

Verified that '10' is selected in the dropdown button
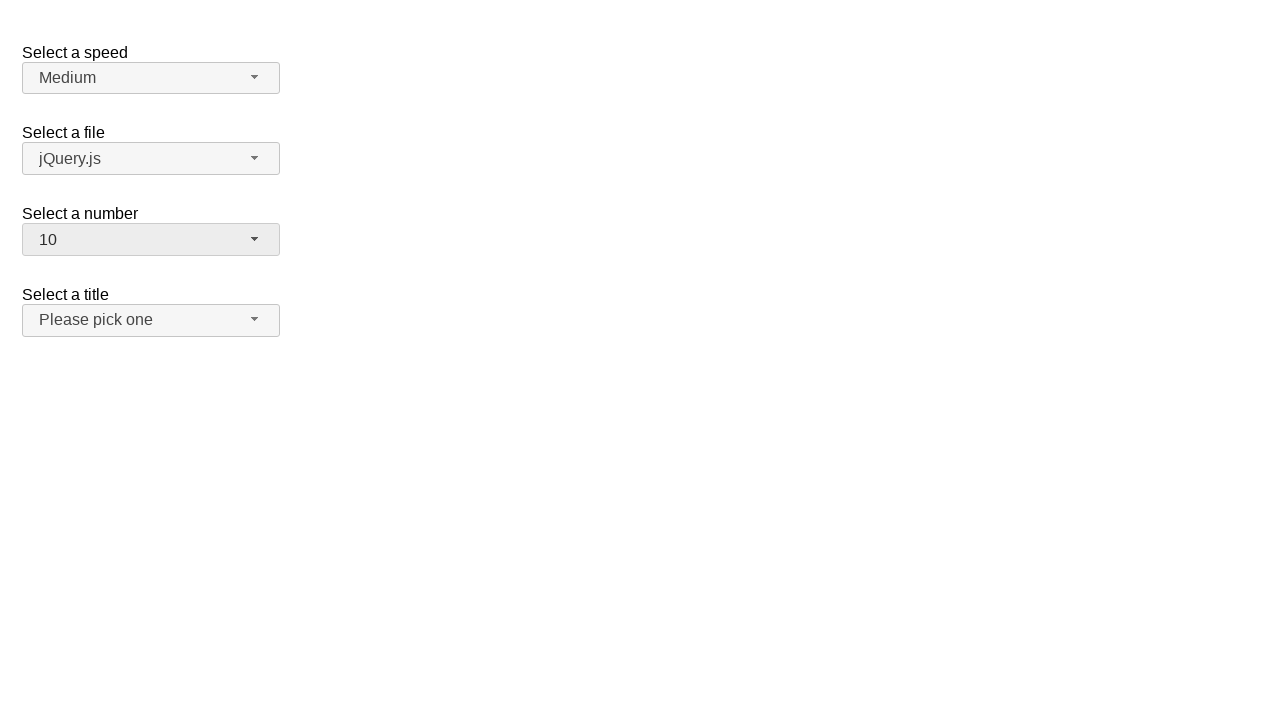

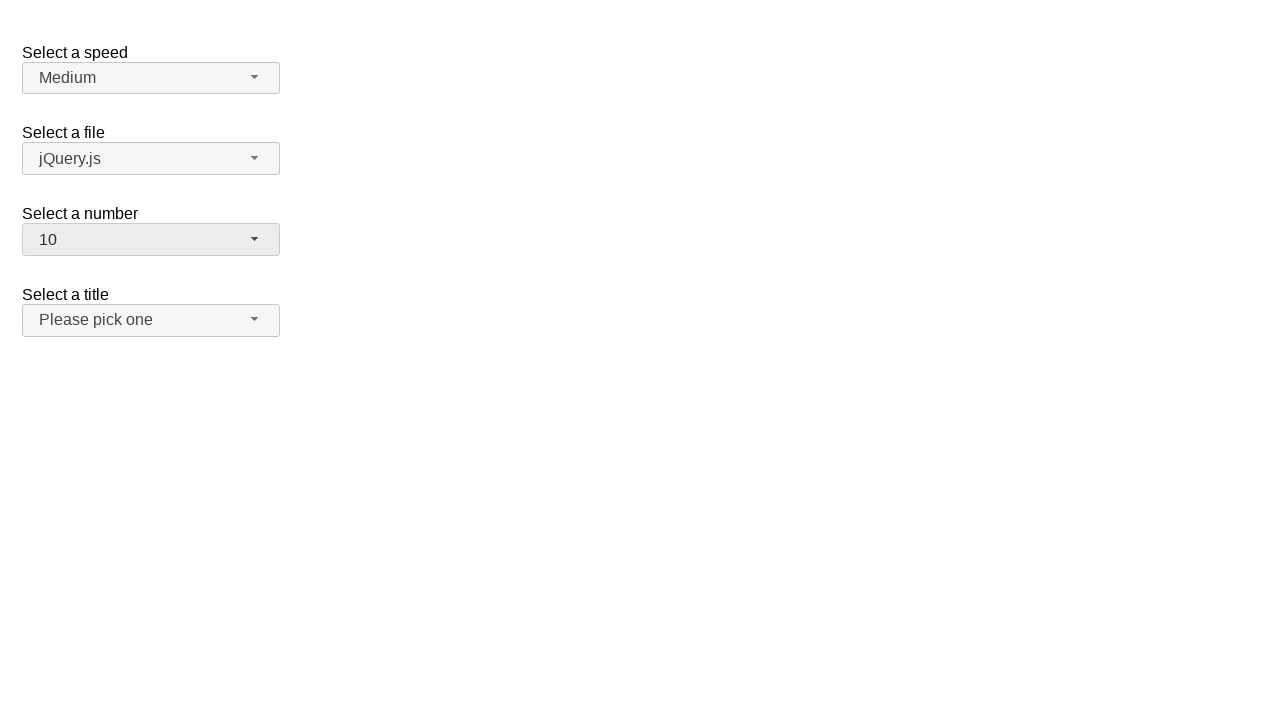